Simple navigation test that opens the GeeksforGeeks homepage

Starting URL: https://www.geeksforgeeks.org

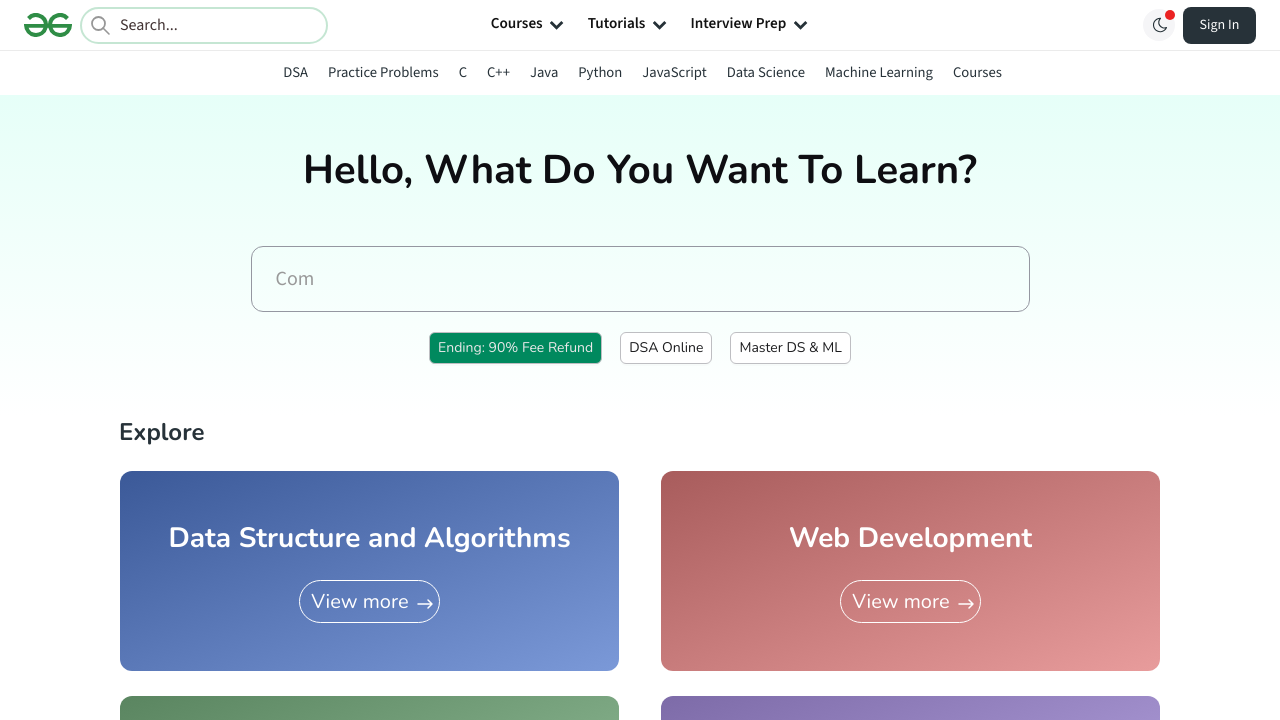

Waited for GeeksforGeeks homepage to fully load (DOM content loaded)
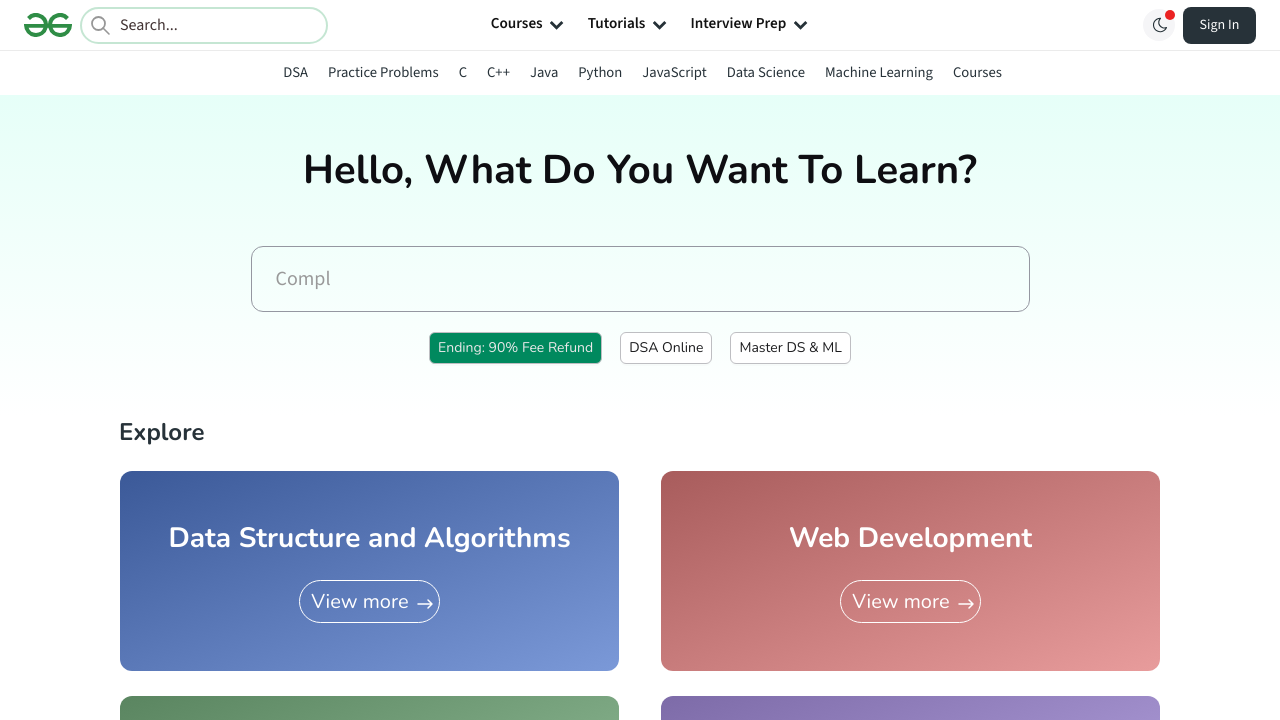

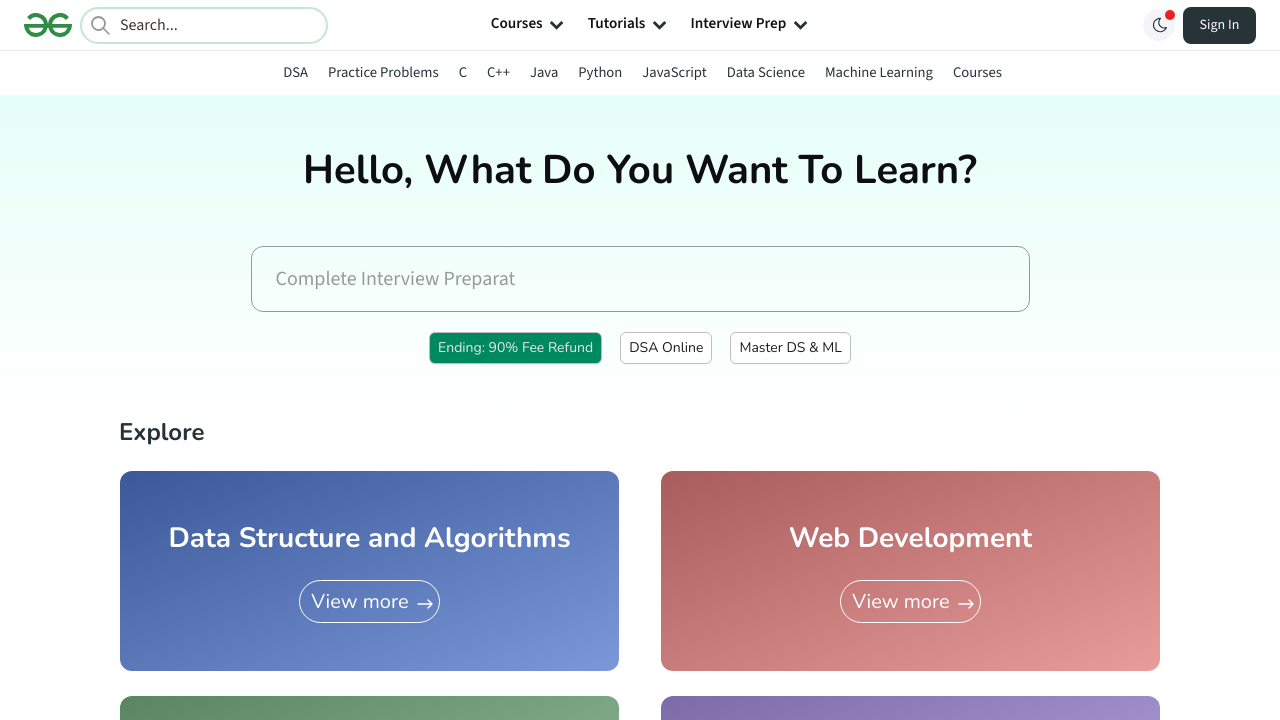